Tests keyboard input events by sending keys and performing keyboard shortcuts like CTRL+A and CTRL+C

Starting URL: https://v1.training-support.net/selenium/input-events

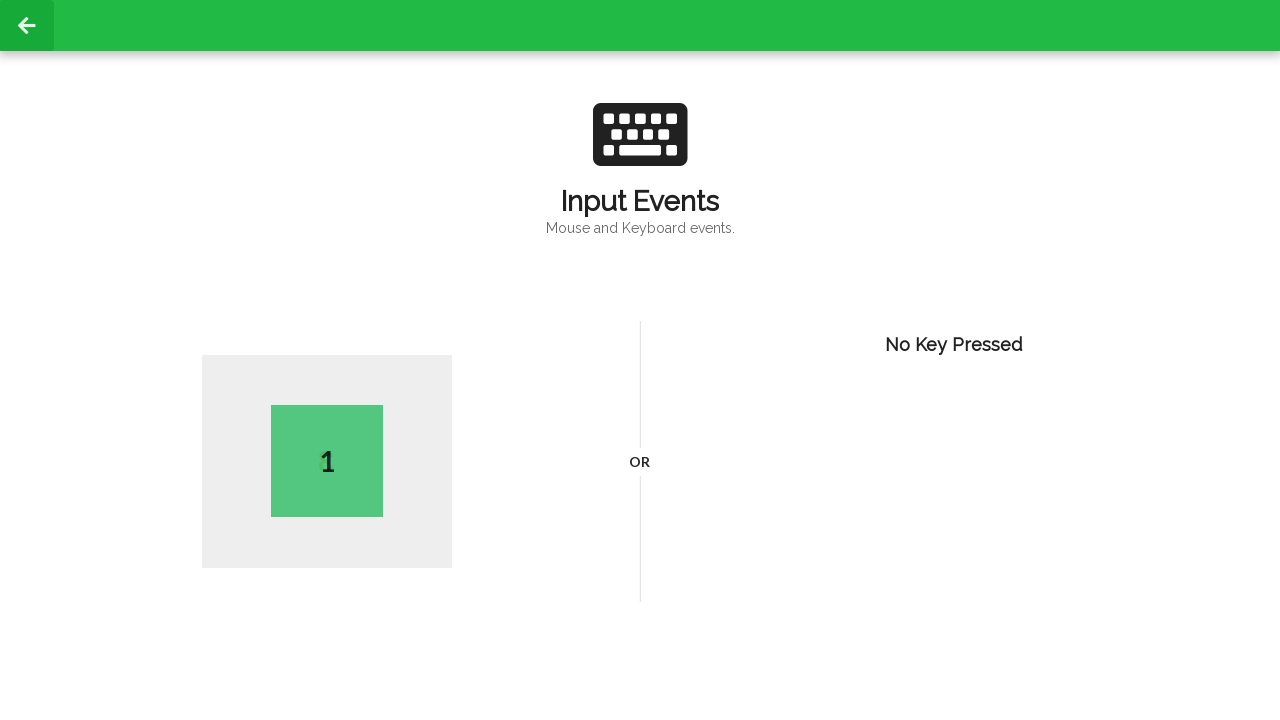

Pressed single key 'K'
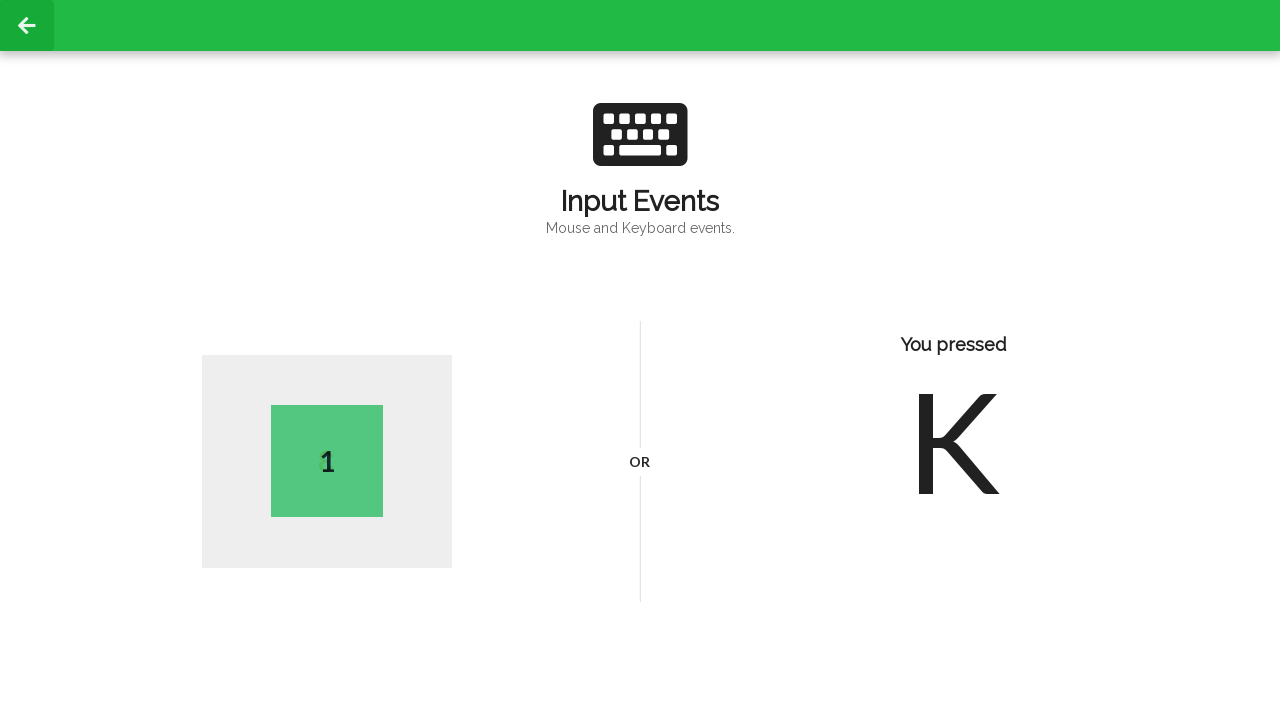

Pressed CTRL+A to select all text
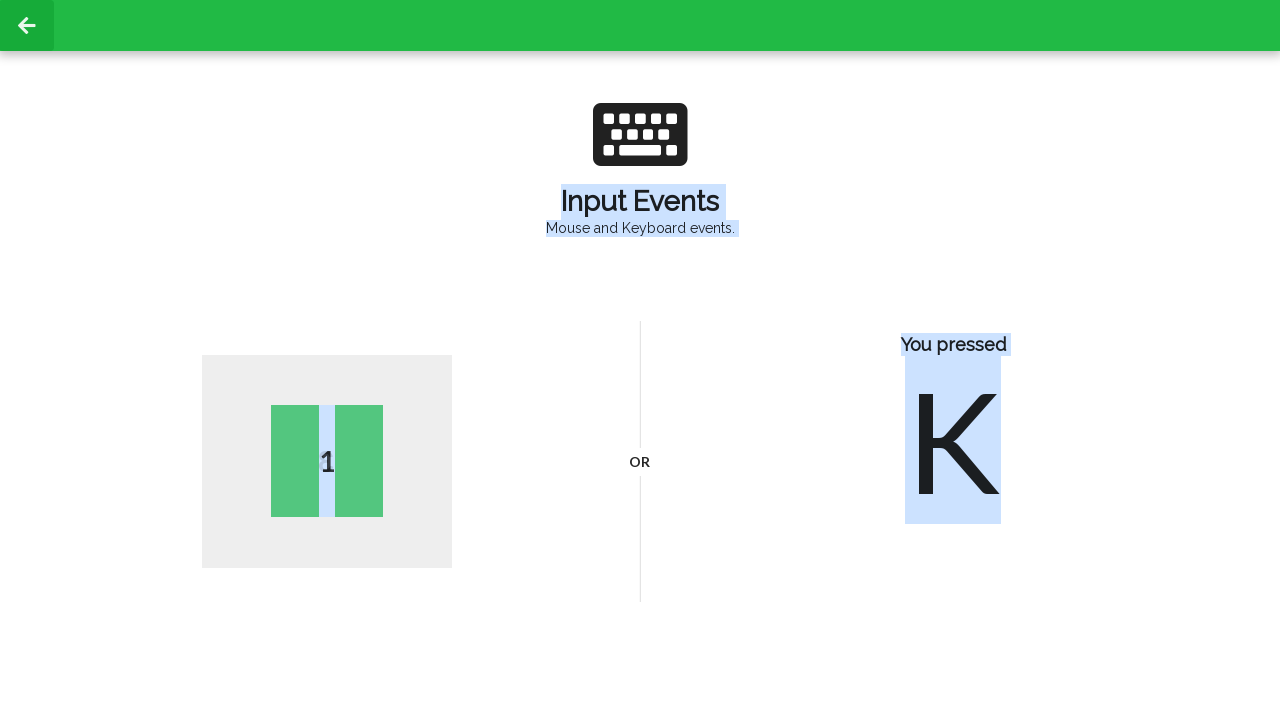

Pressed CTRL+C to copy selected text
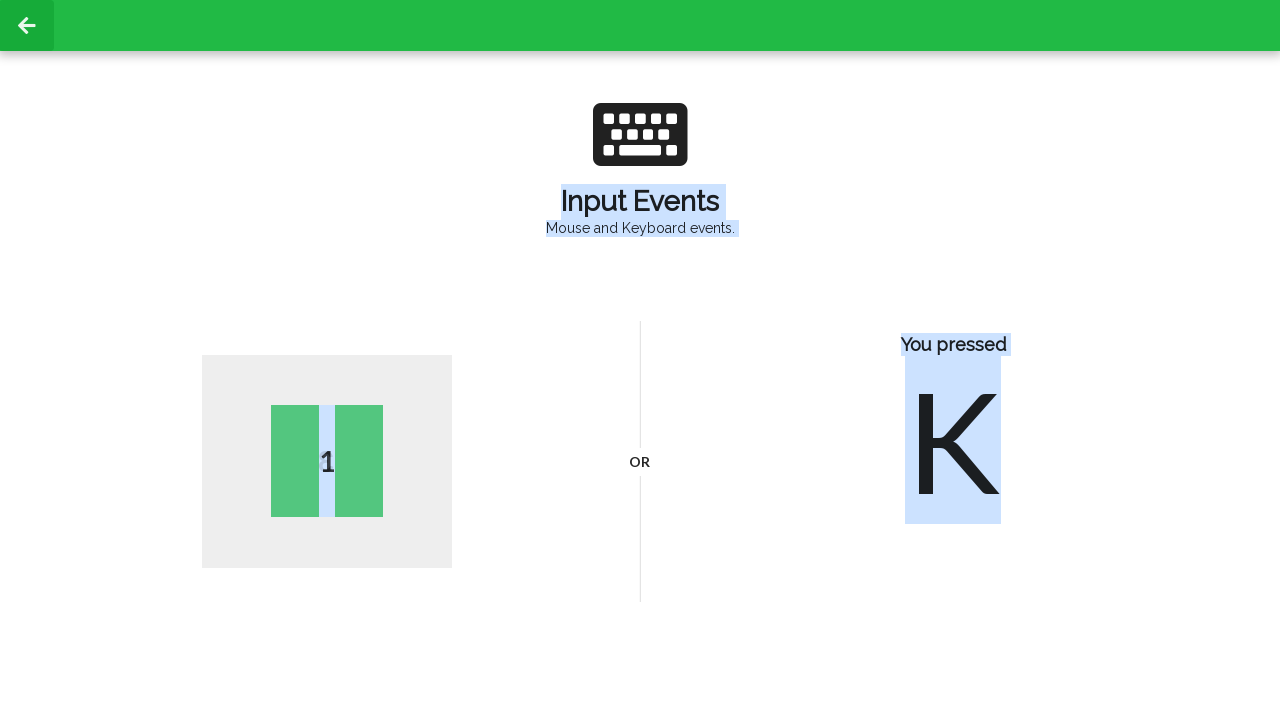

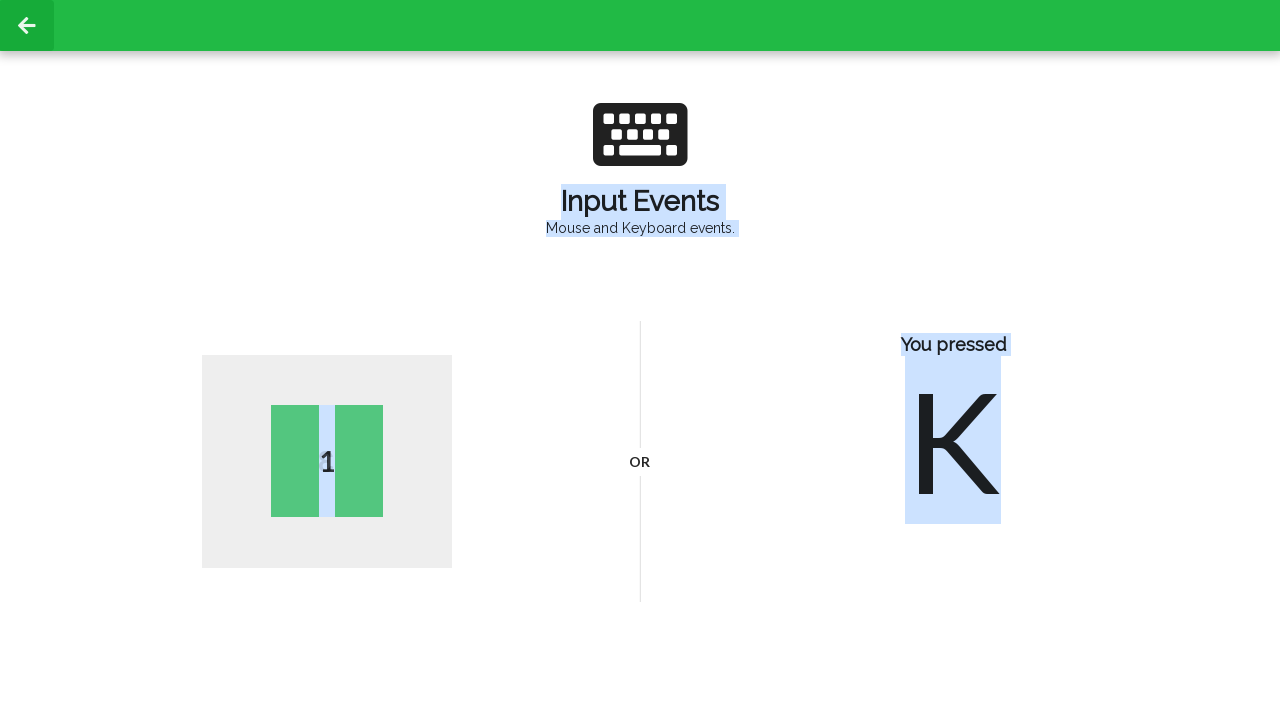